Tests basic JavaScript alert handling by clicking a button that triggers an alert and accepting it

Starting URL: https://demoqa.com/alerts

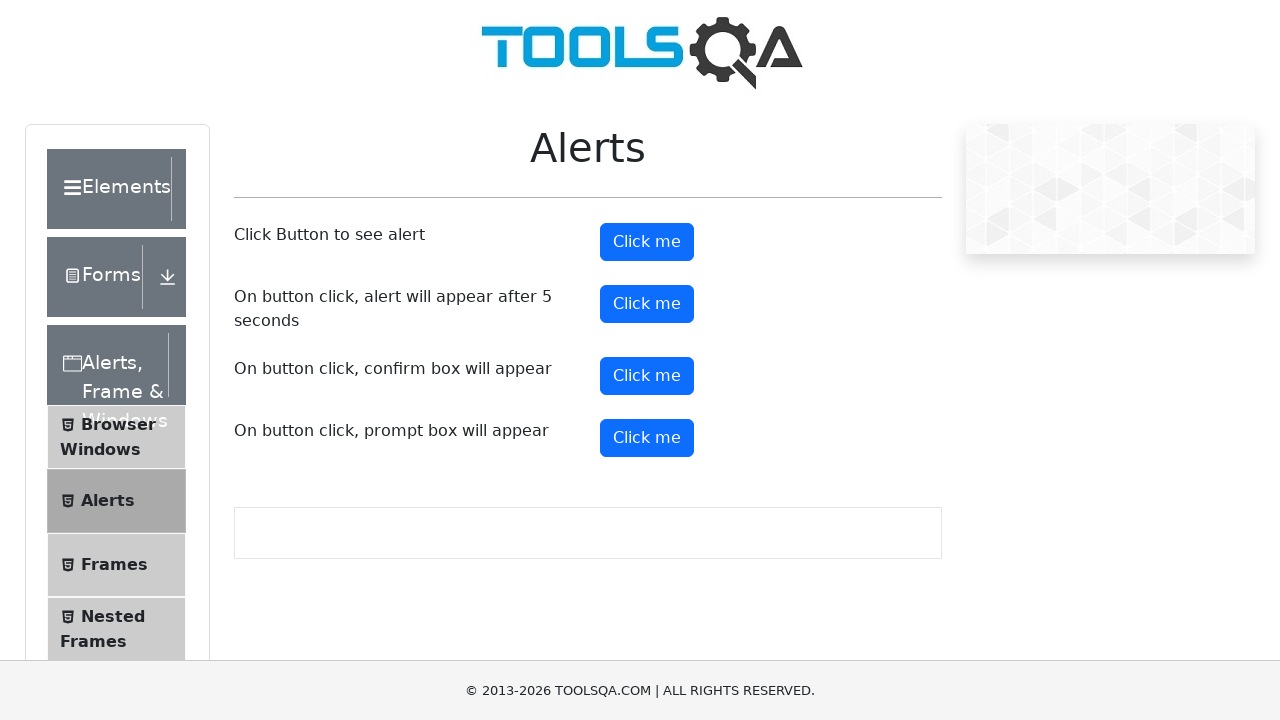

Set up dialog handler to accept all alerts
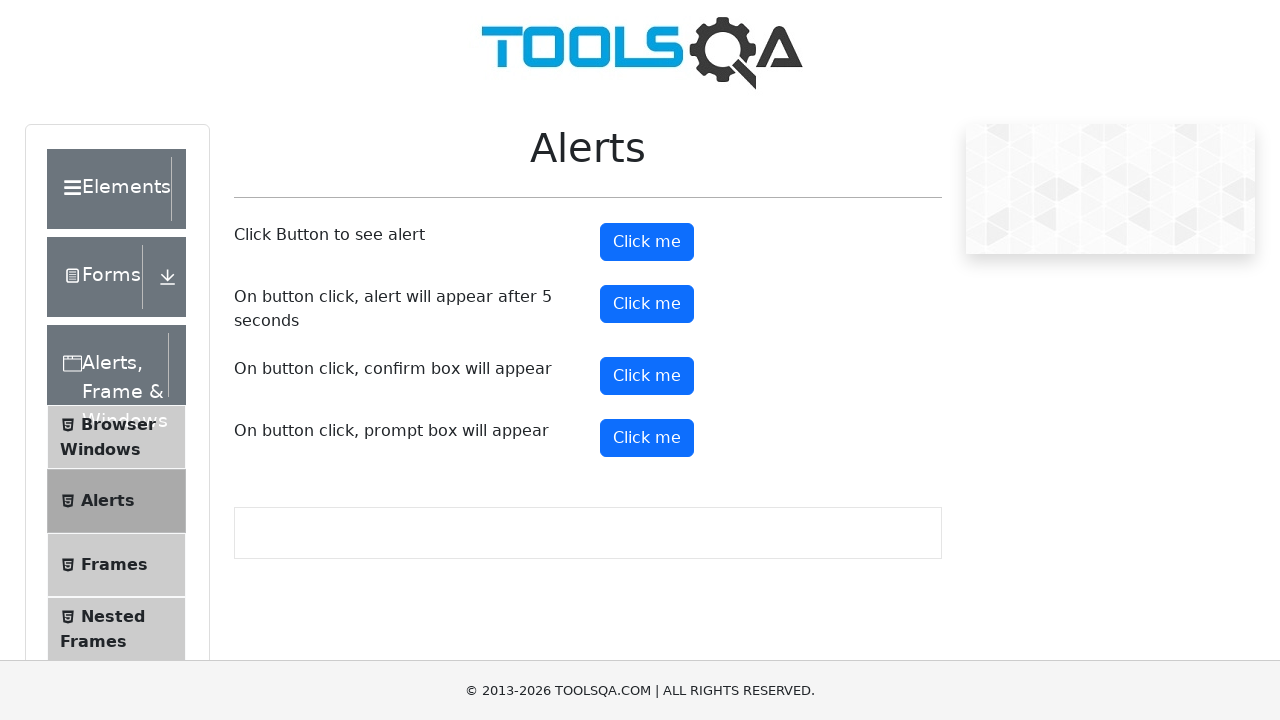

Clicked alert button to trigger JavaScript alert at (647, 242) on #alertButton
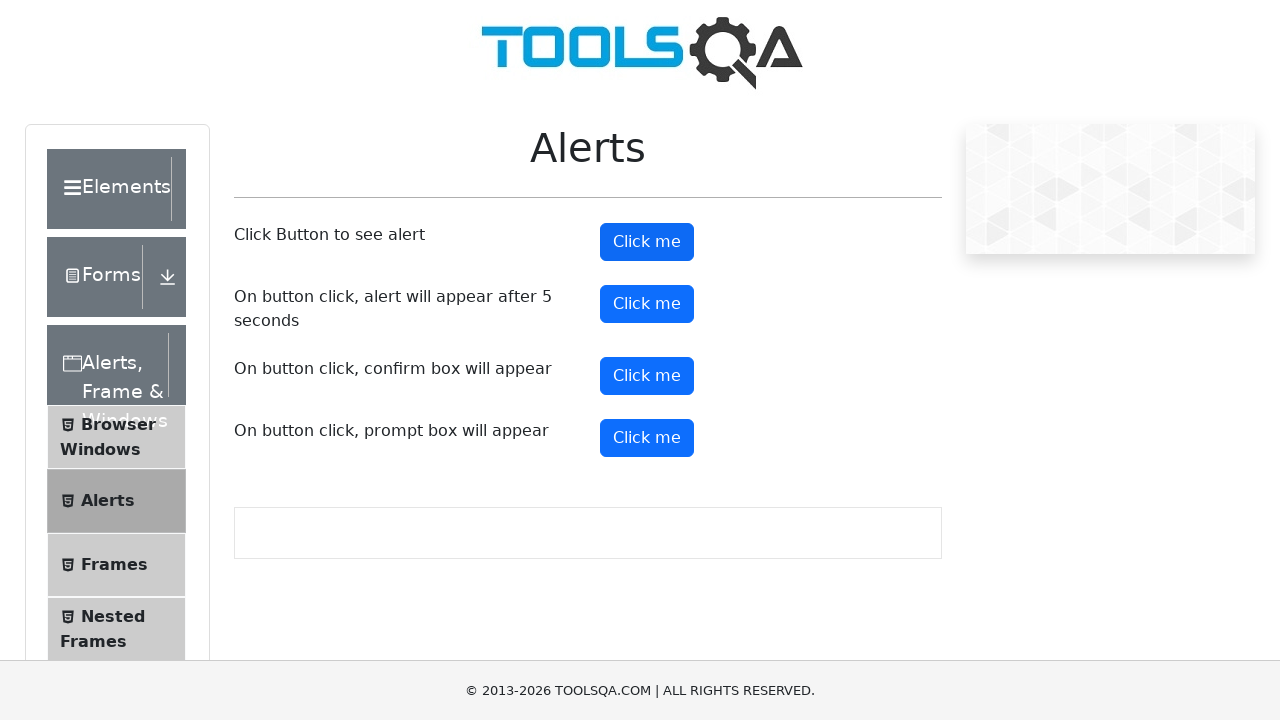

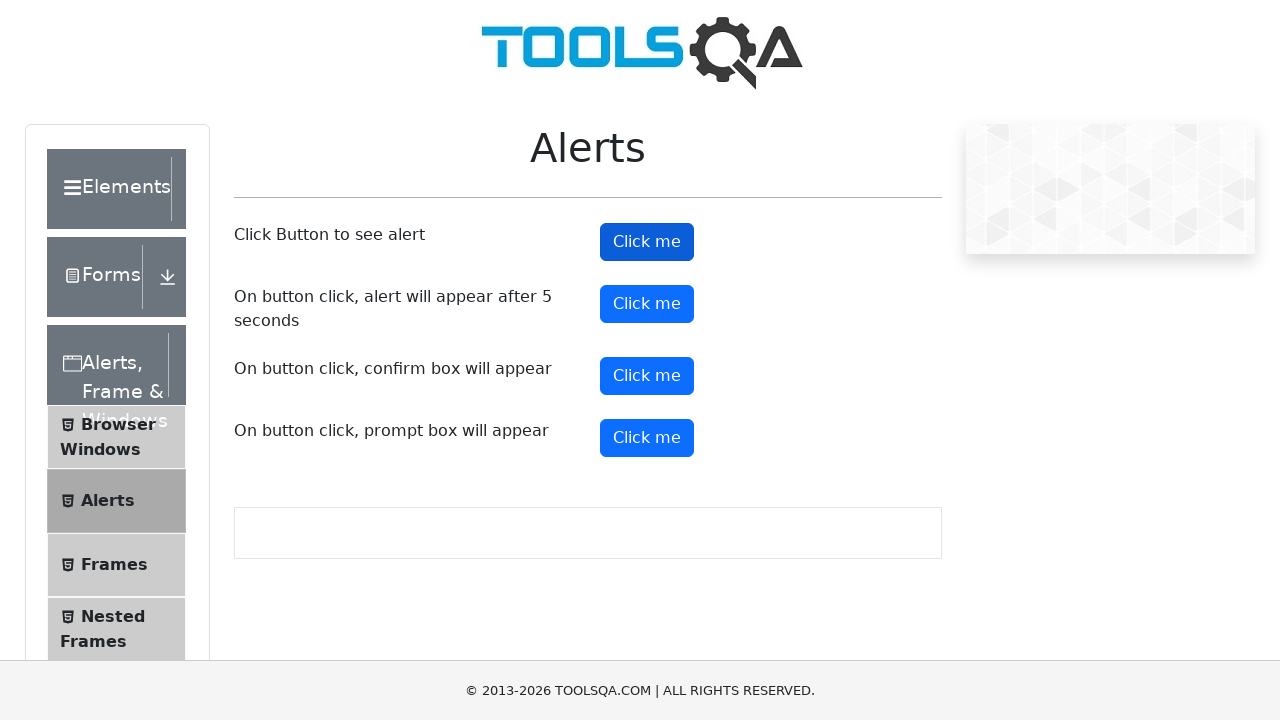